Tests jQuery UI SelectMenu widget by verifying all select menus are visible, then selecting different options from speed, file, number, and title dropdown menus within an iframe.

Starting URL: https://jqueryui.com/selectmenu/

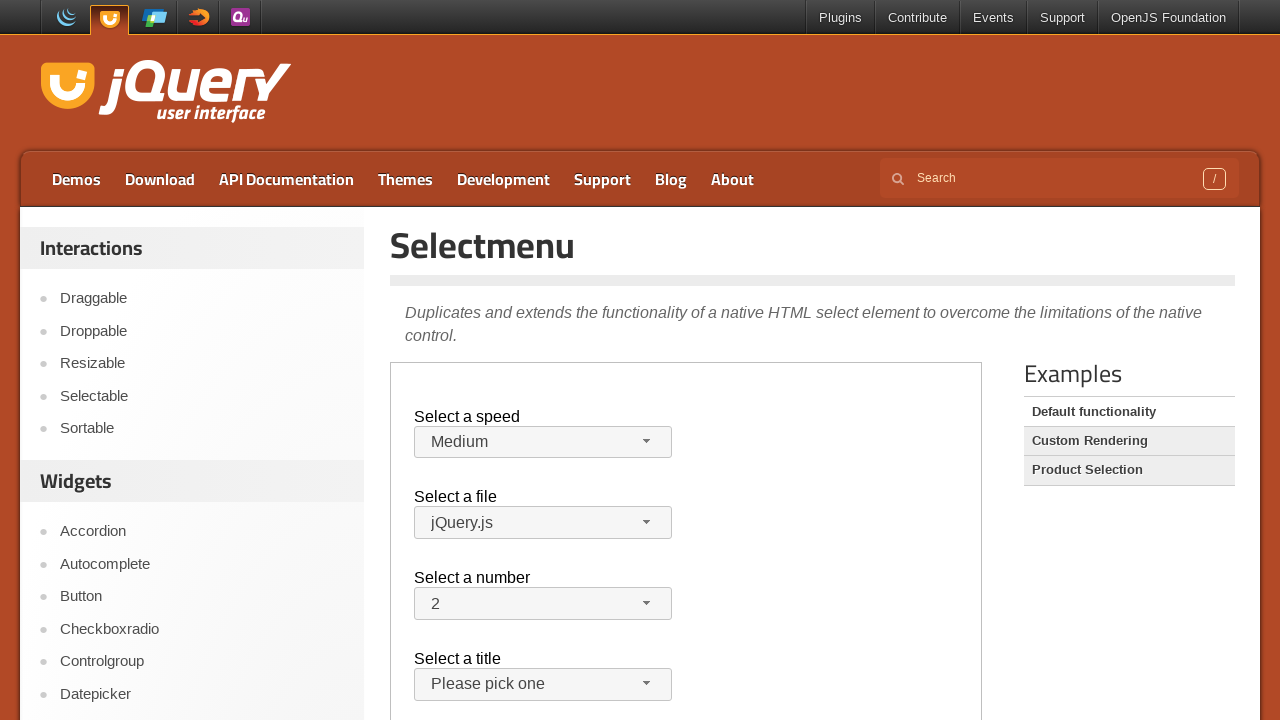

Located the demo iframe
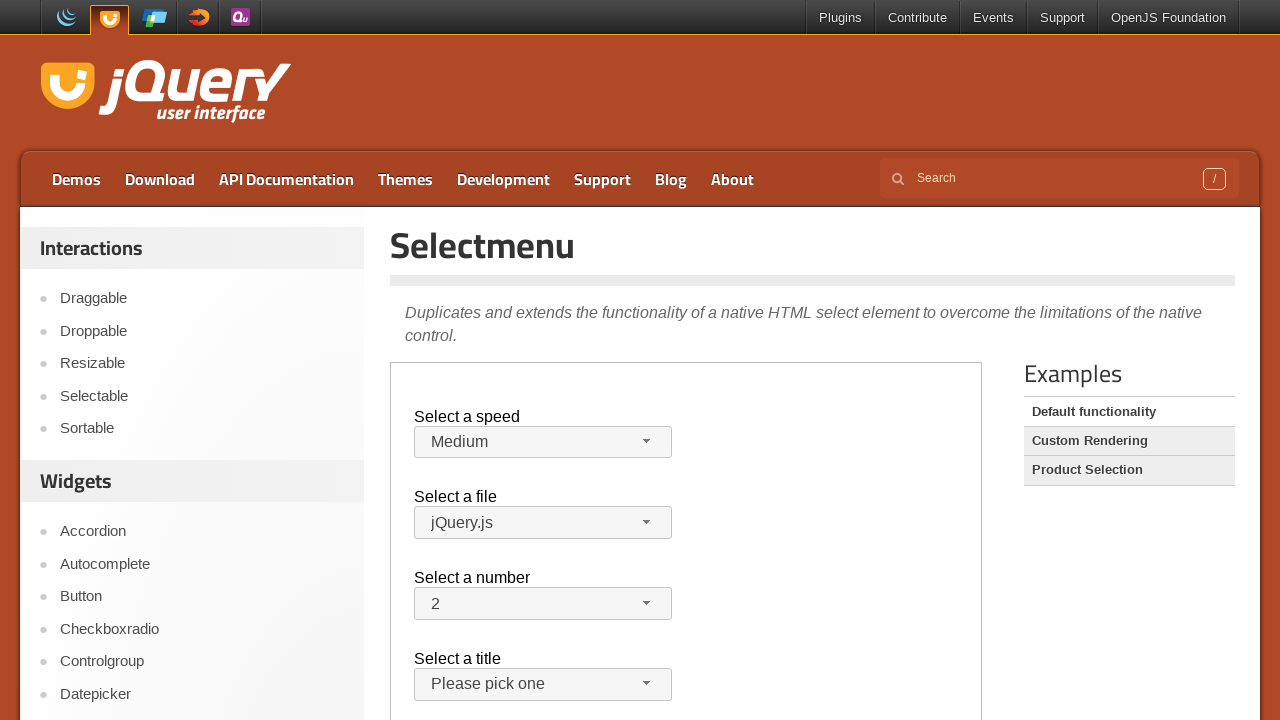

Located all select menu buttons (speed, files, number, salutation)
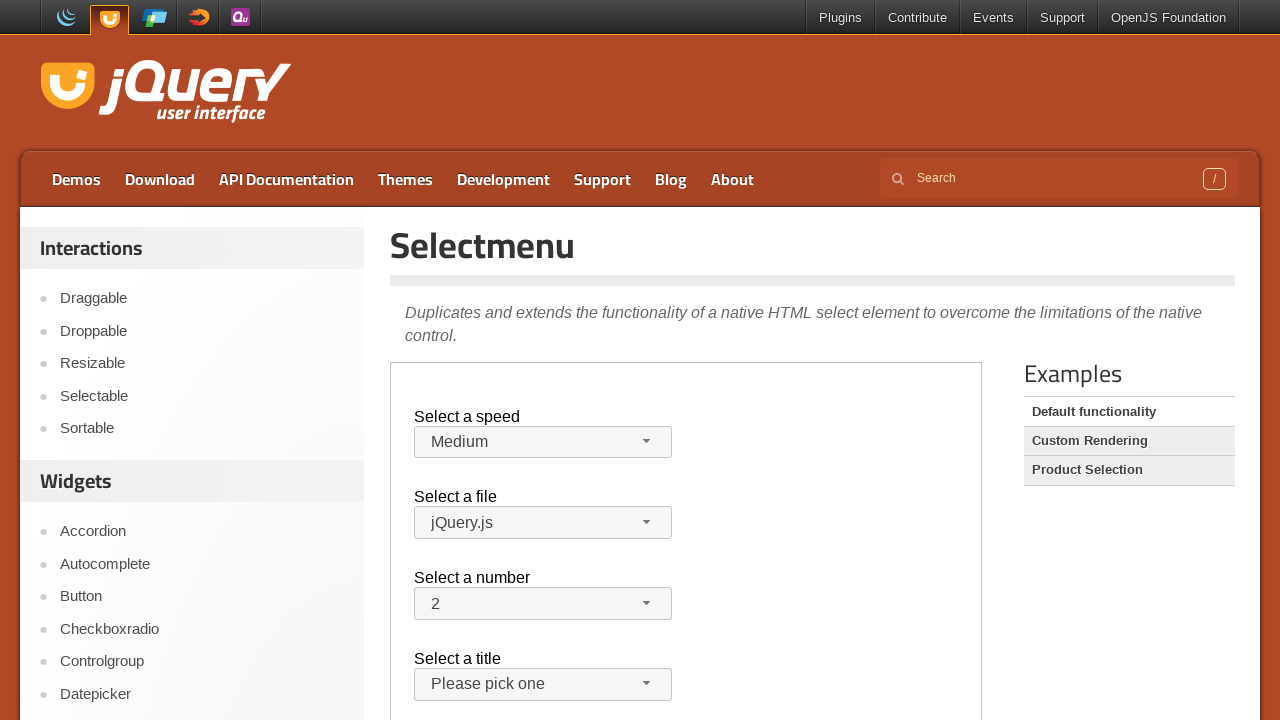

Speed menu is visible
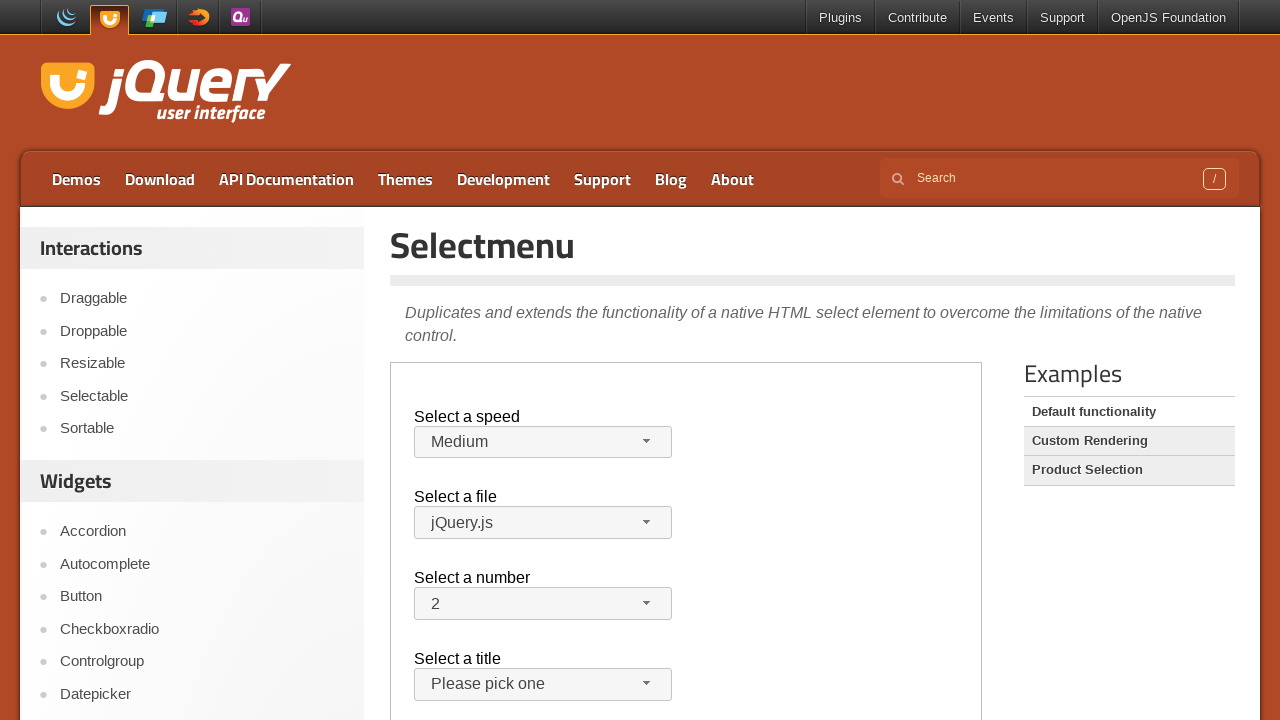

Files menu is visible
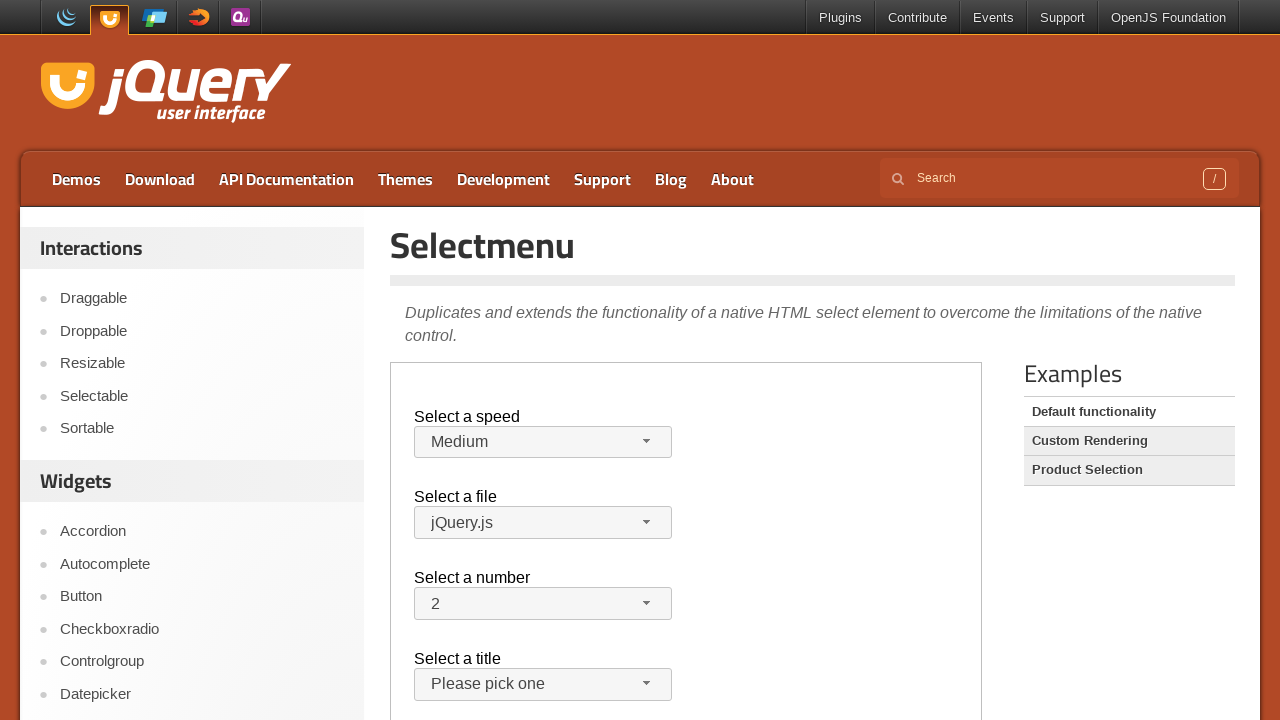

Number menu is visible
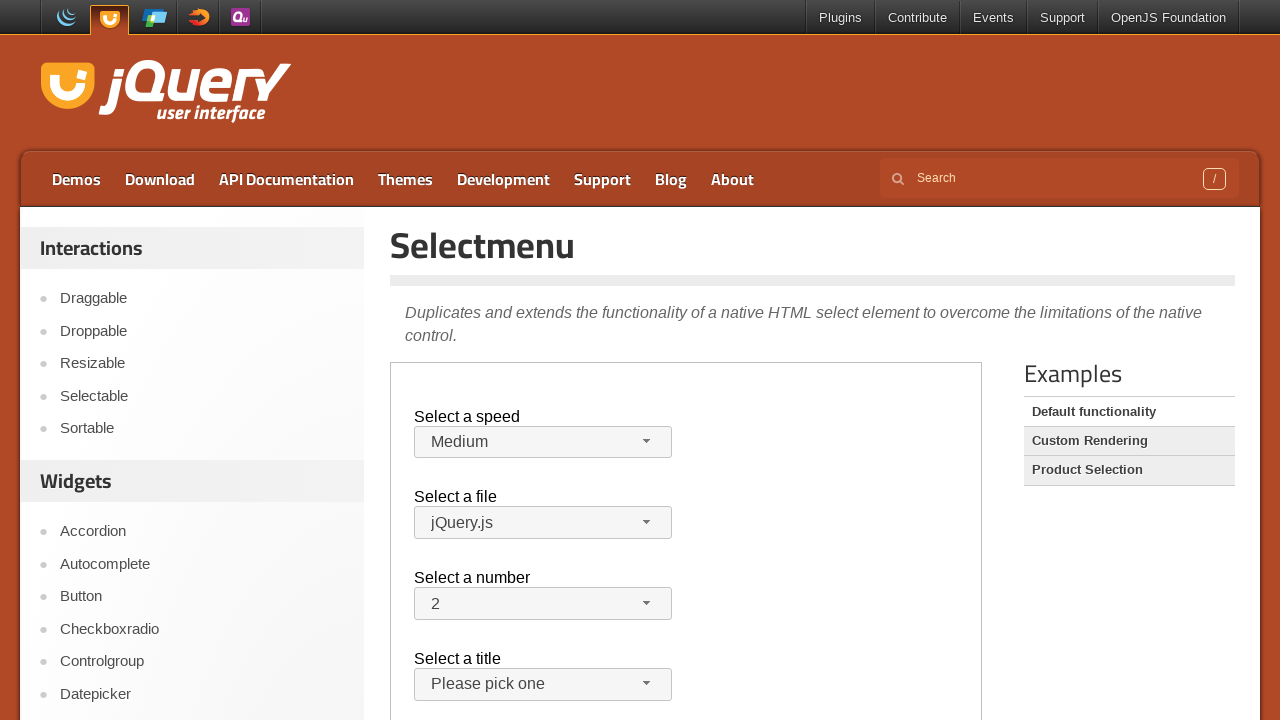

Salutation menu is visible
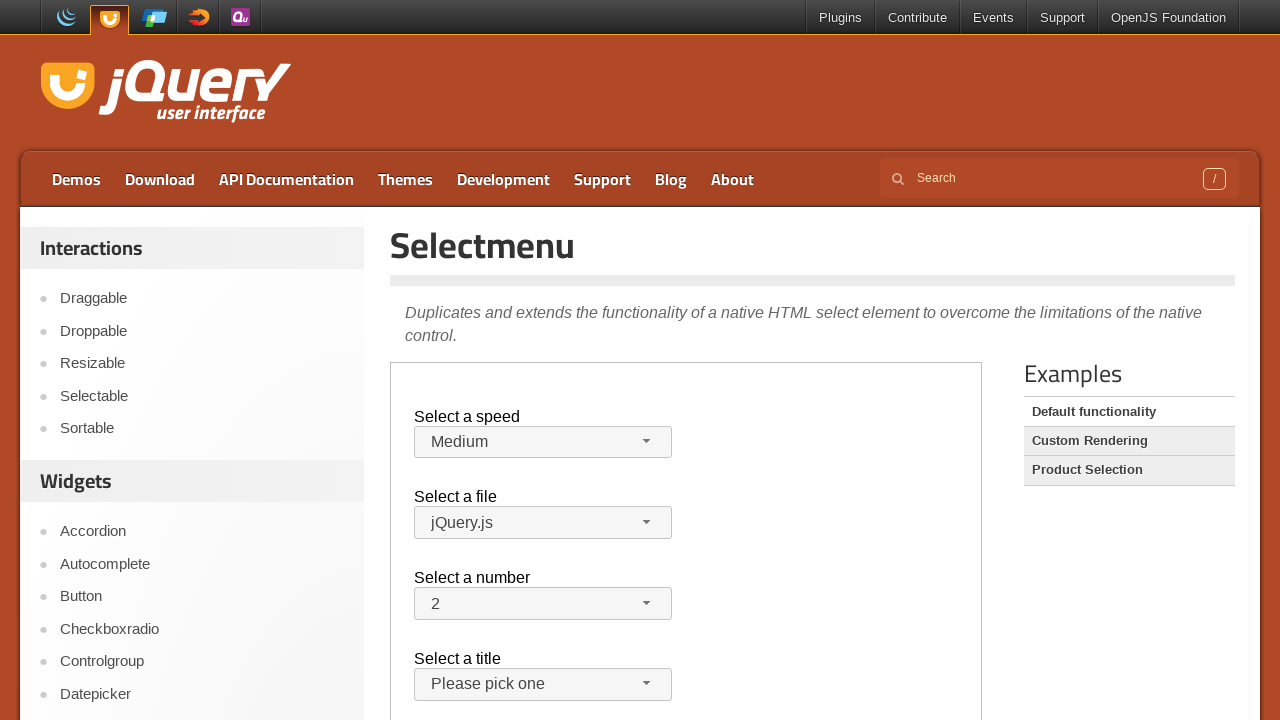

Clicked speed menu button at (543, 442) on iframe.demo-frame >> internal:control=enter-frame >> #speed-button
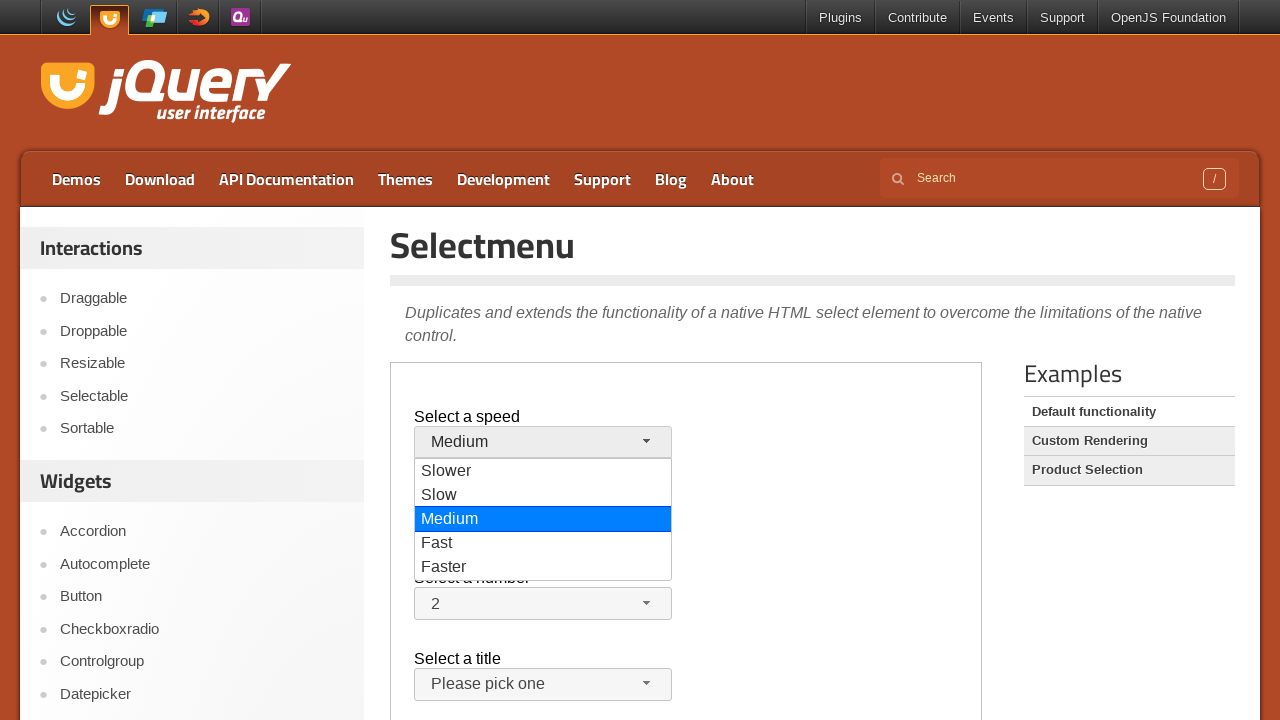

Selected 'Faster' from speed menu at (543, 568) on iframe.demo-frame >> internal:control=enter-frame >> xpath=//div[.="Faster"]
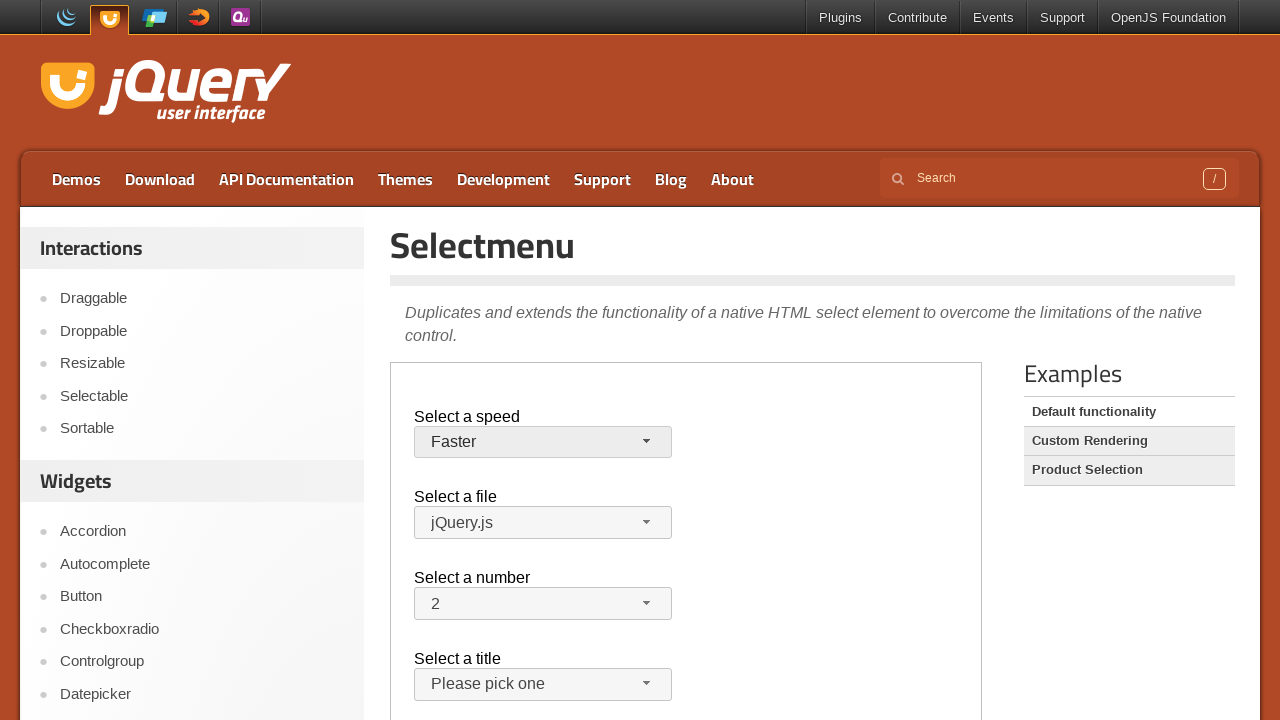

Clicked files menu button at (543, 523) on iframe.demo-frame >> internal:control=enter-frame >> #files-button
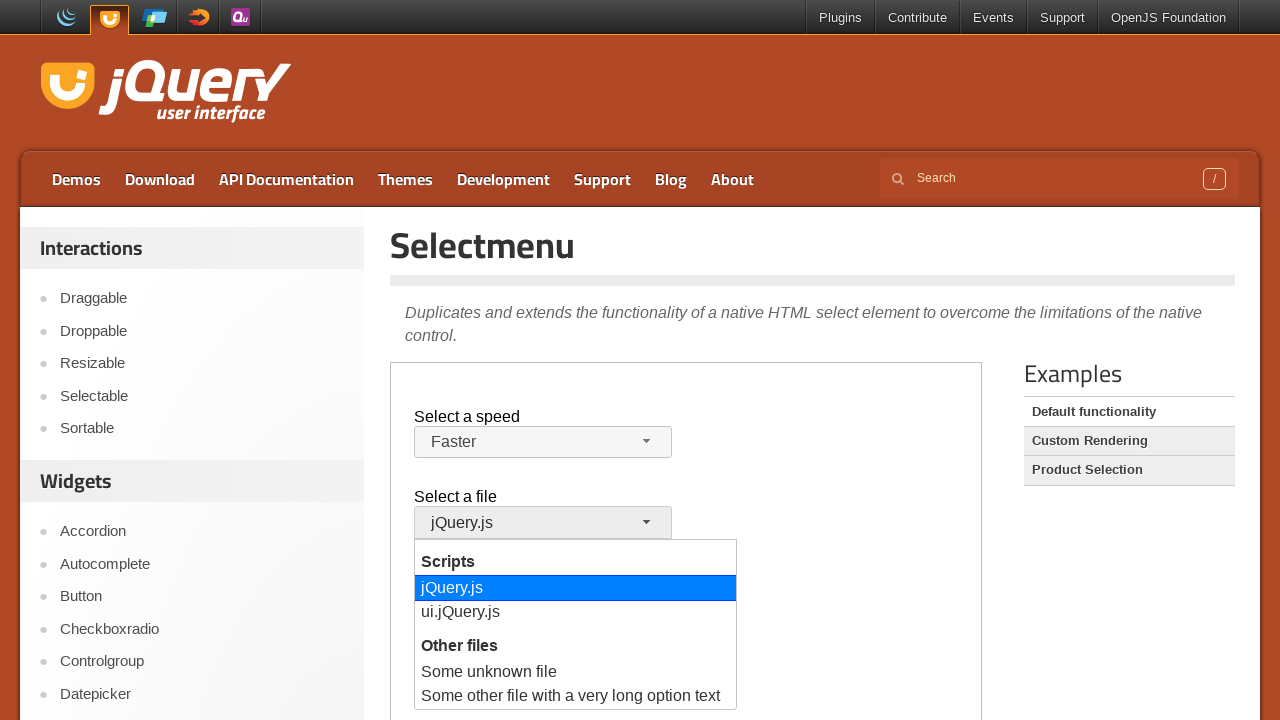

Selected 'Some unknown file' from files menu at (576, 673) on iframe.demo-frame >> internal:control=enter-frame >> xpath=//div[.="Some unknown
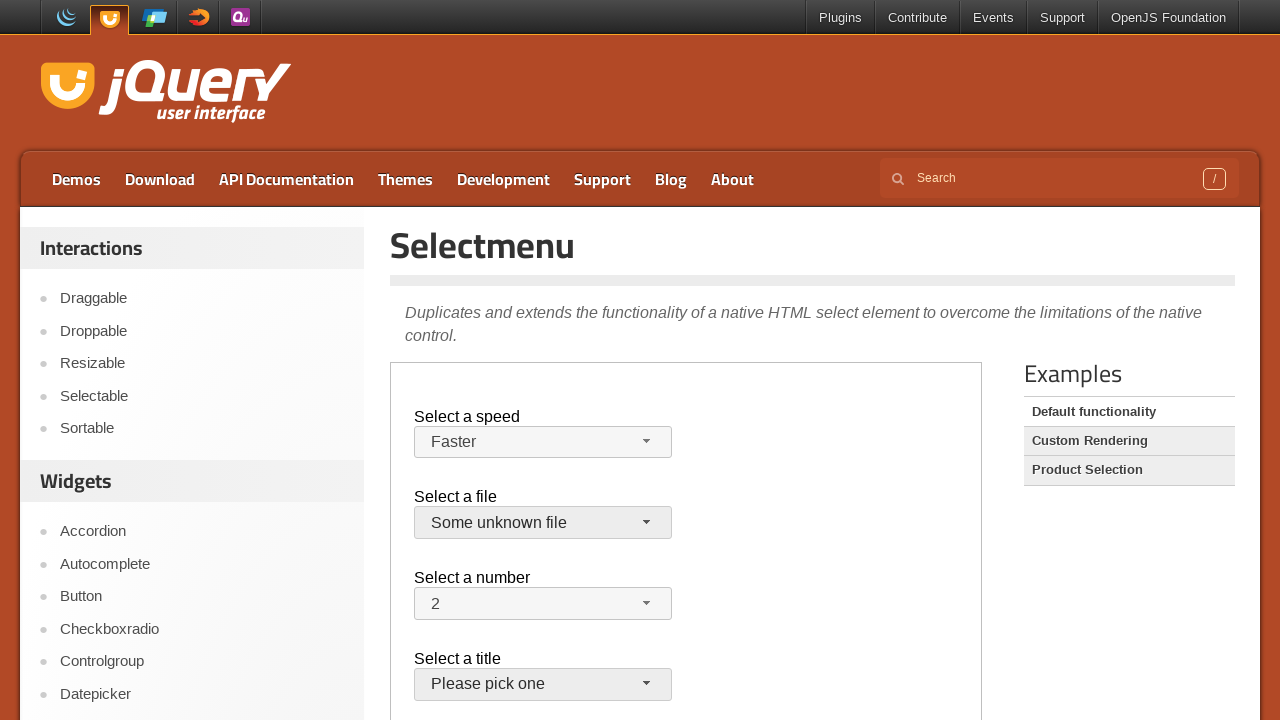

Clicked number menu button at (543, 604) on iframe.demo-frame >> internal:control=enter-frame >> #number-button
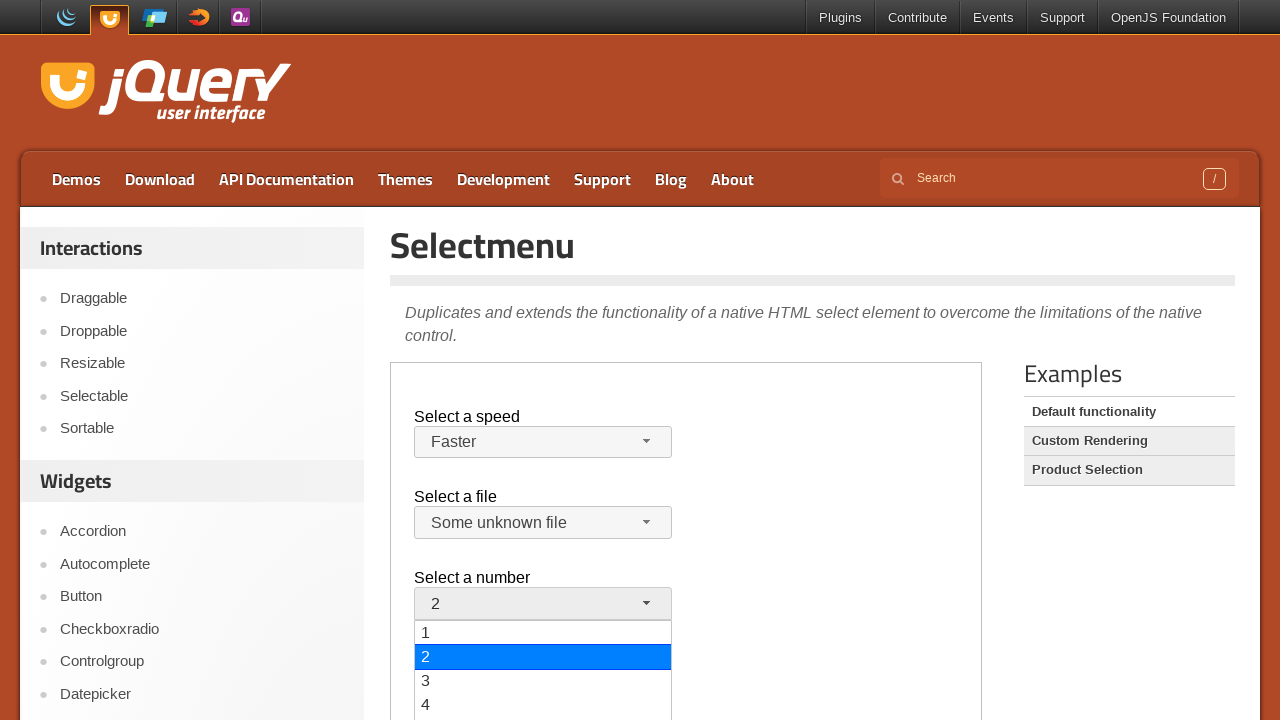

Selected '18' from number menu at (543, 360) on iframe.demo-frame >> internal:control=enter-frame >> xpath=//div[.="18"]
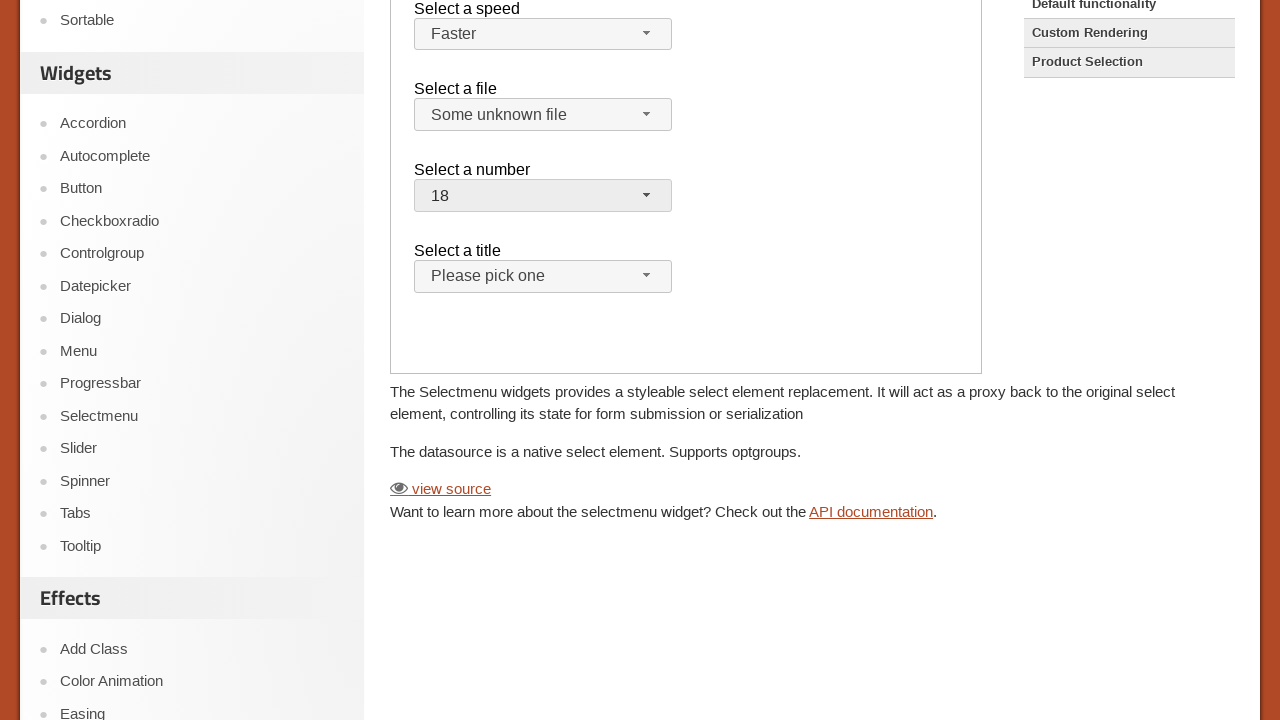

Clicked salutation menu button at (543, 277) on iframe.demo-frame >> internal:control=enter-frame >> #salutation-button
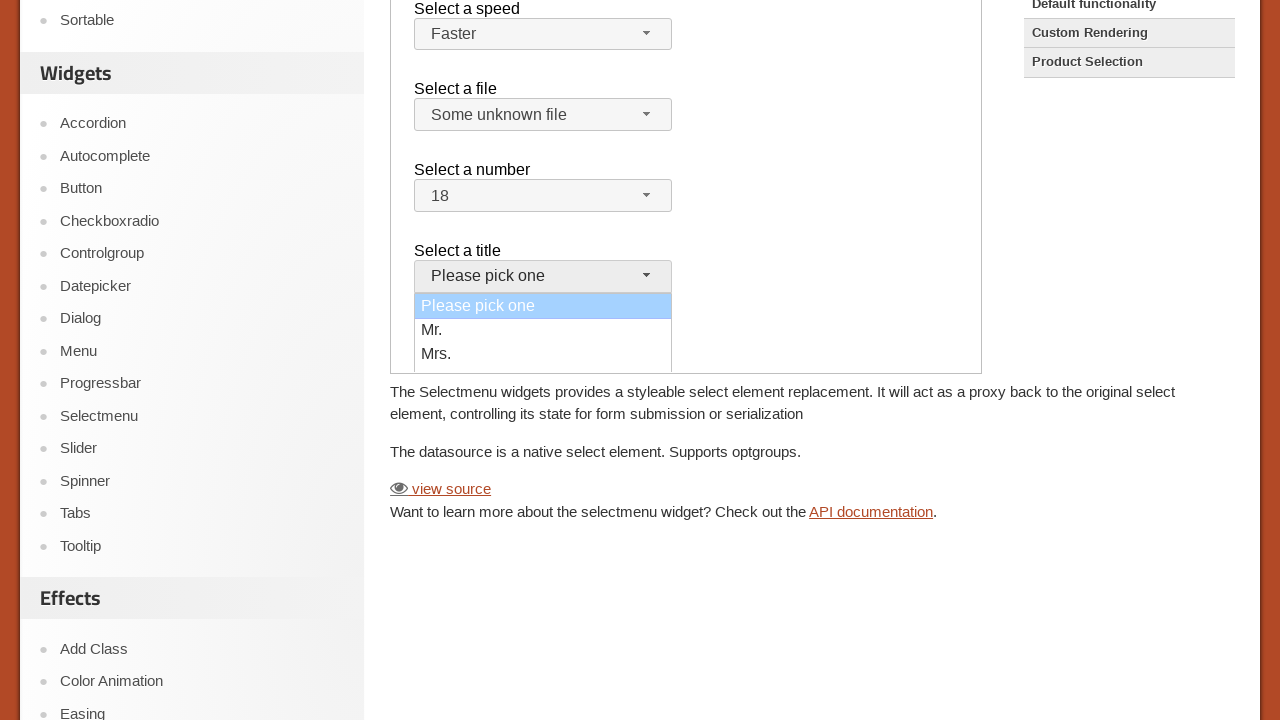

Selected 'Other' from salutation menu at (543, 358) on iframe.demo-frame >> internal:control=enter-frame >> xpath=//div[.="Other"]
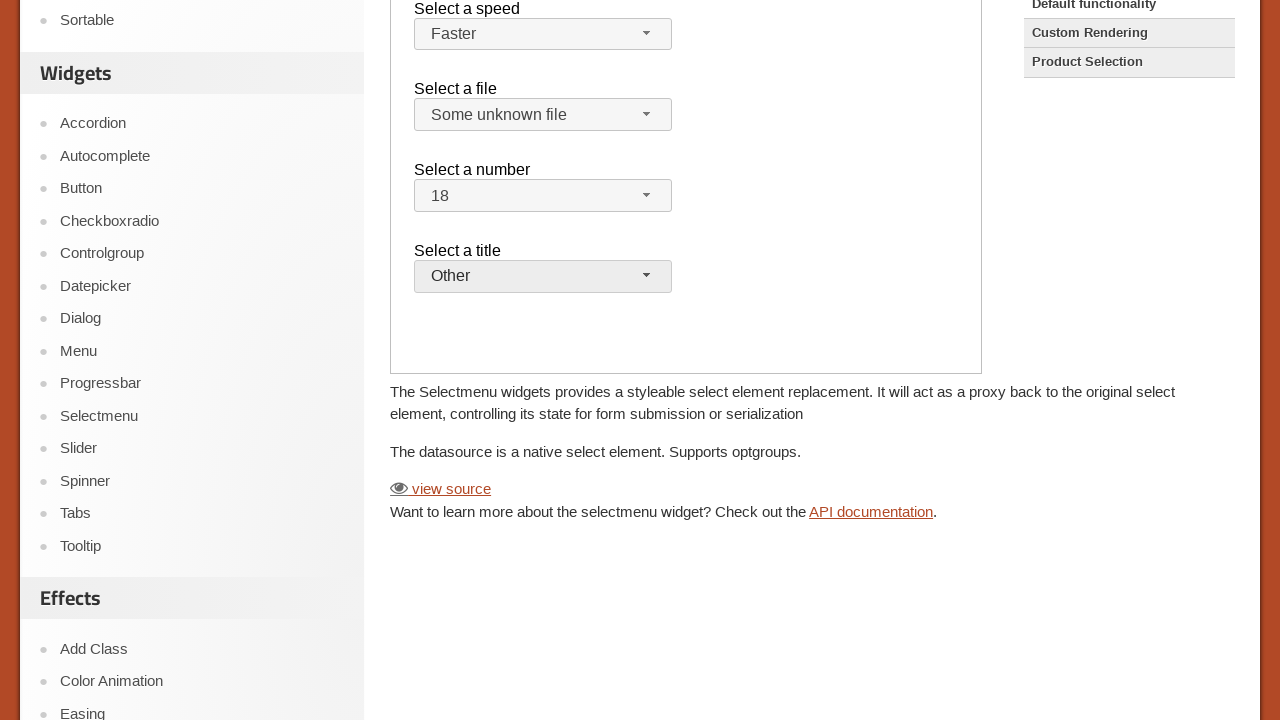

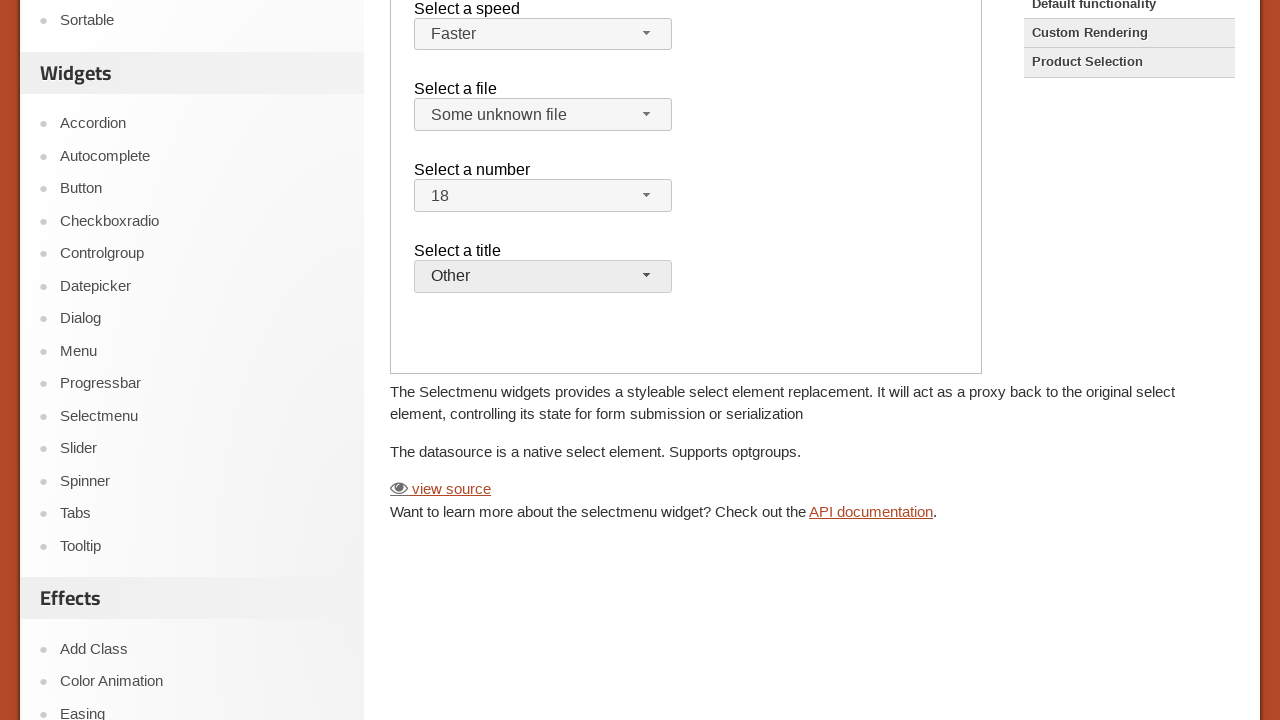